Navigates to Flipkart homepage and verifies the page loads successfully by checking the current URL

Starting URL: https://www.flipkart.com/

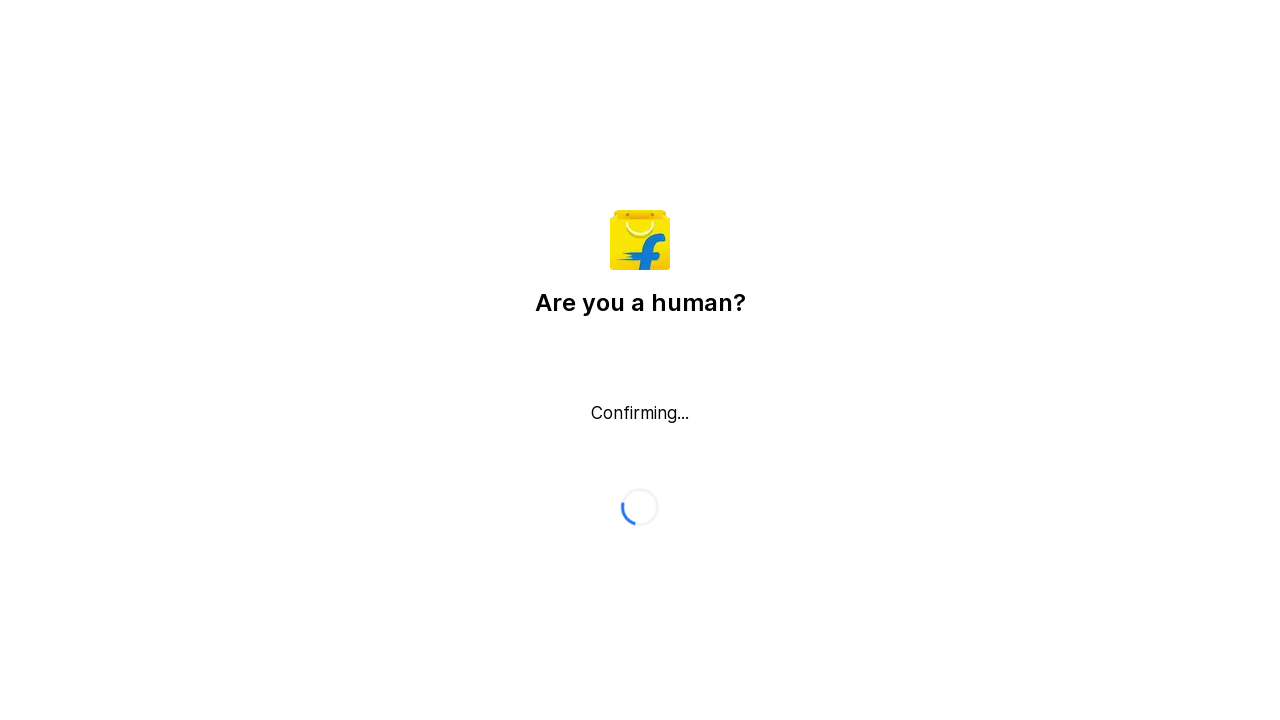

Waited for page to reach domcontentloaded state
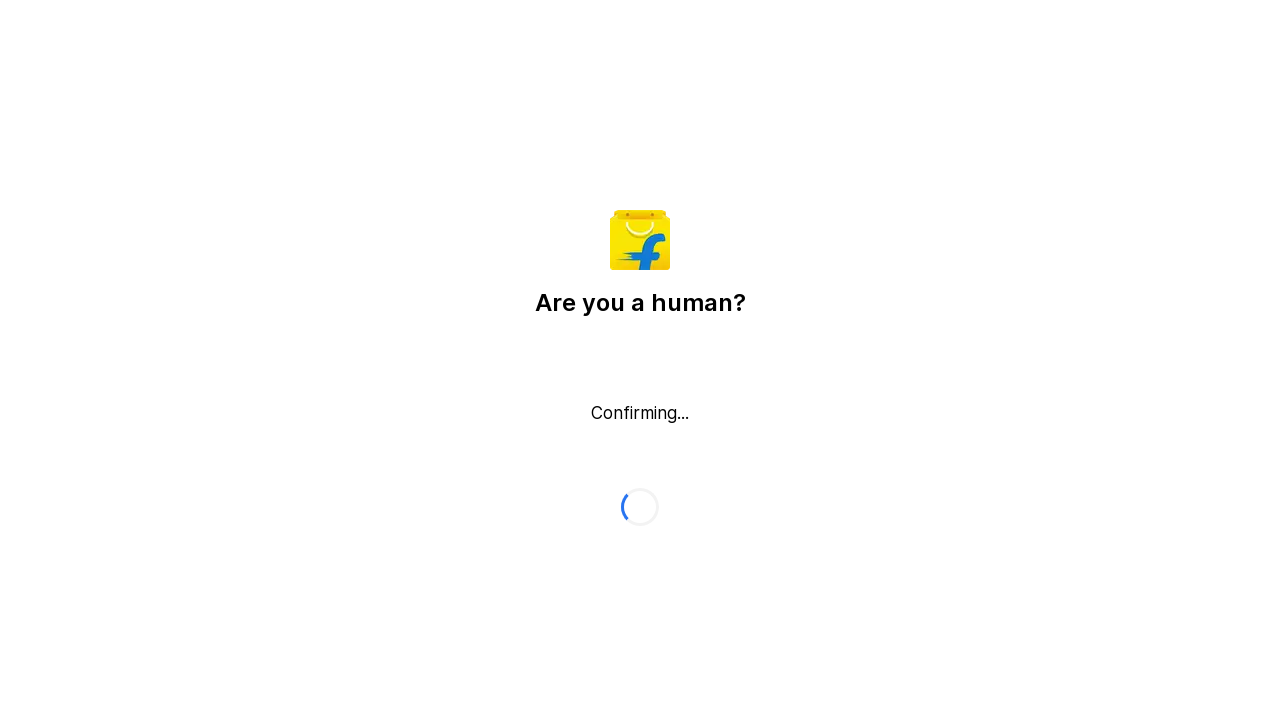

Verified that flipkart.com is present in the current URL
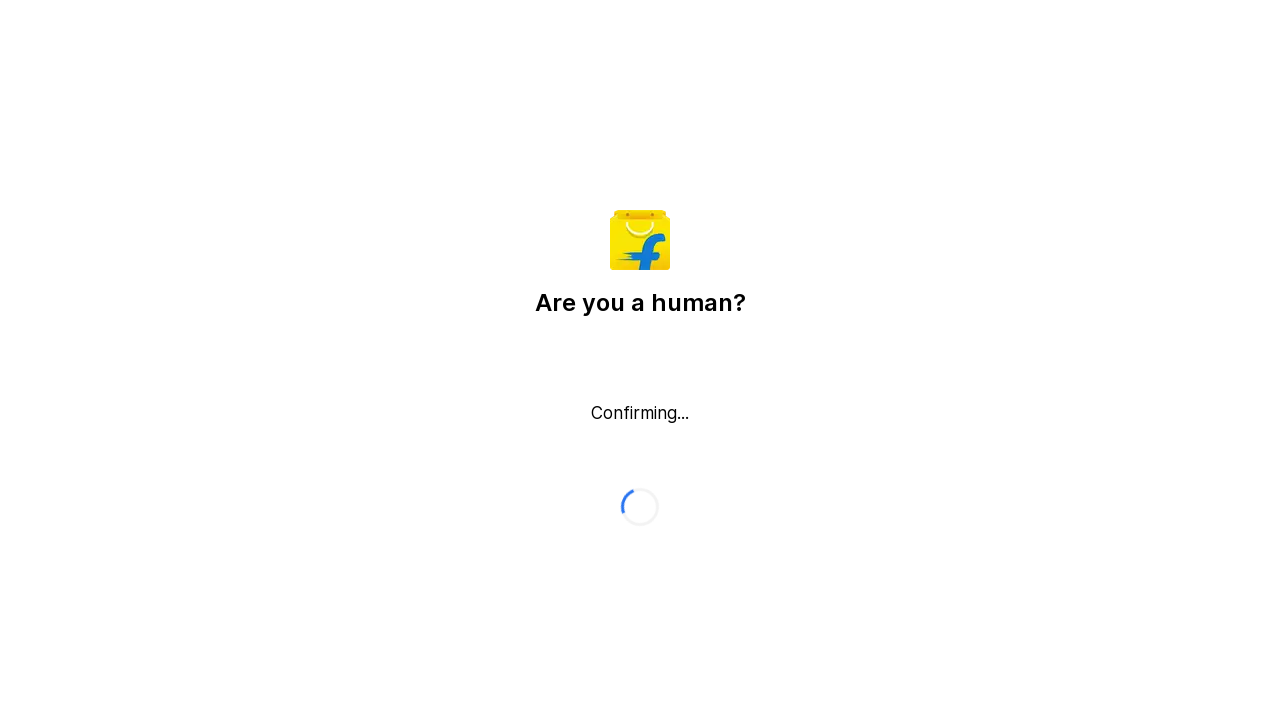

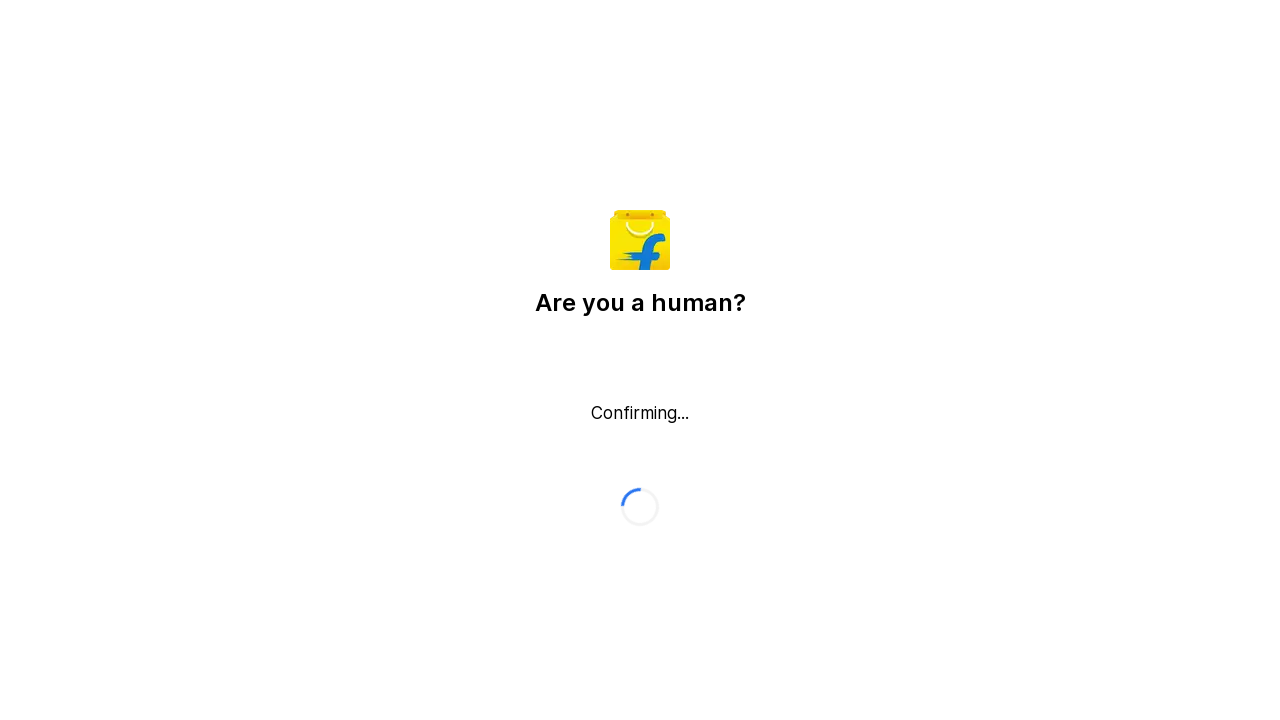